Tests that the complete-all checkbox state updates correctly when individual items are completed or cleared

Starting URL: https://demo.playwright.dev/todomvc

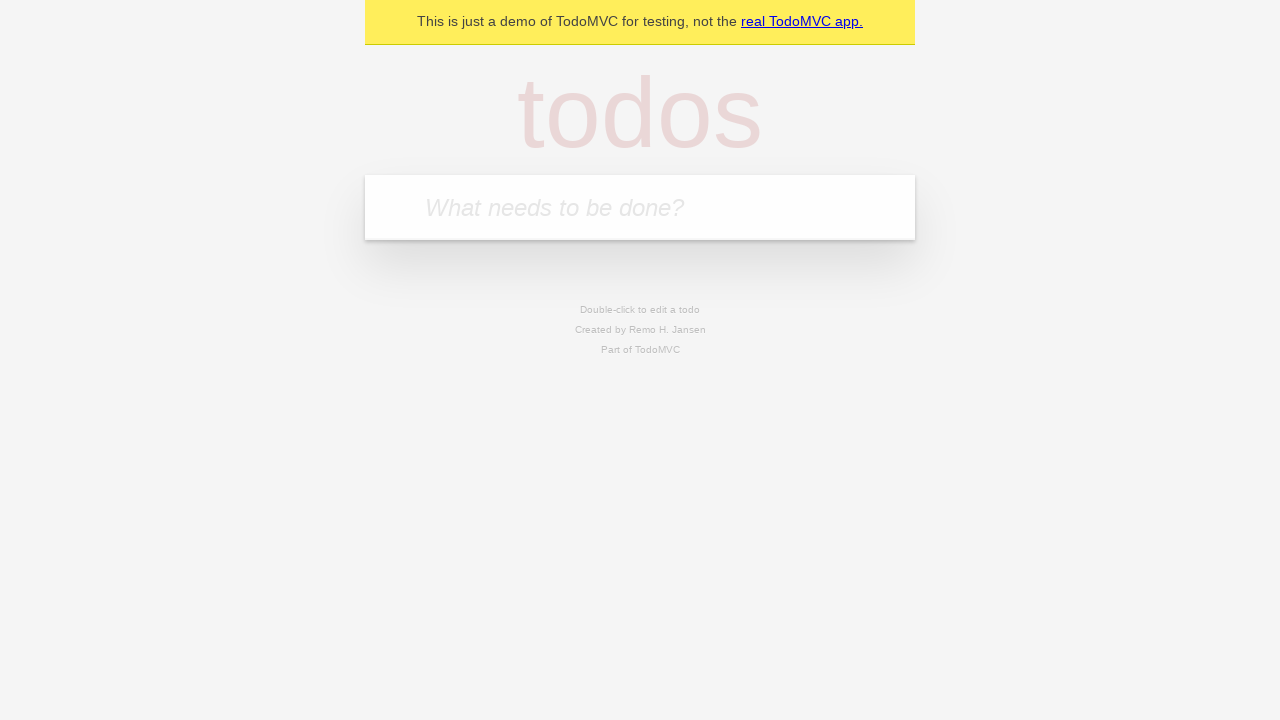

Filled new todo field with 'buy some cheese' on internal:attr=[placeholder="What needs to be done?"i]
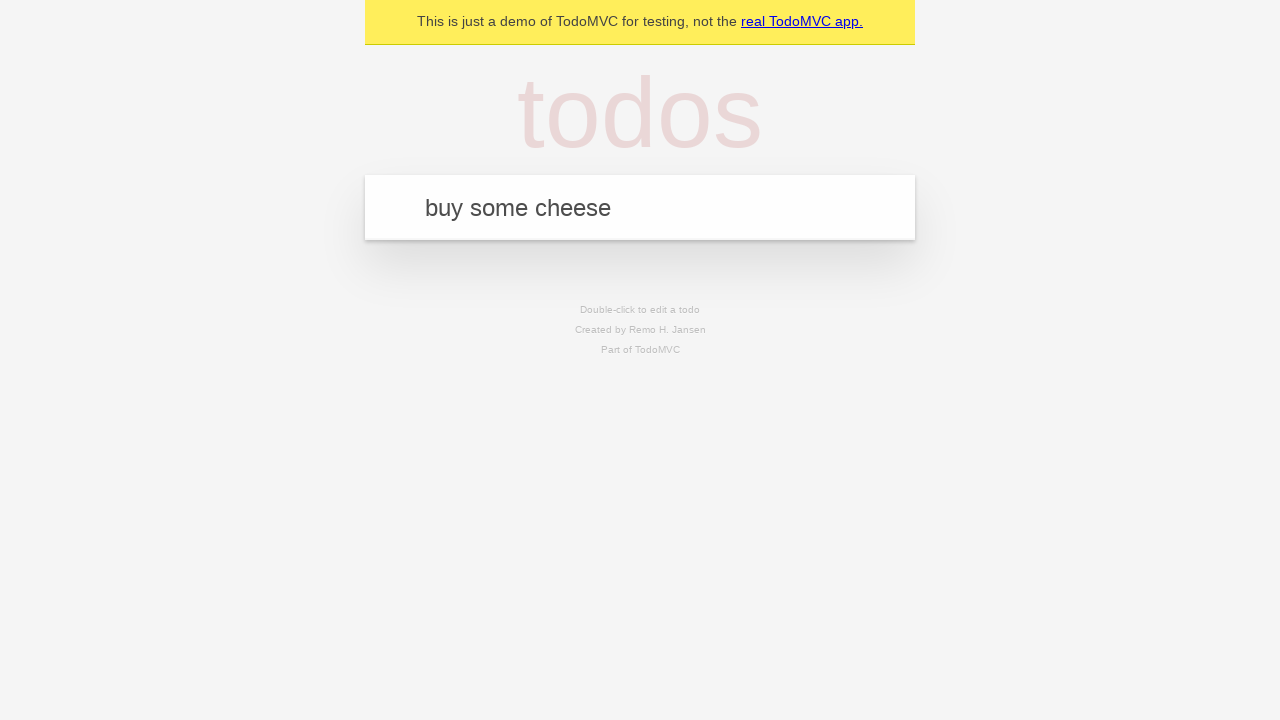

Pressed Enter to create first todo on internal:attr=[placeholder="What needs to be done?"i]
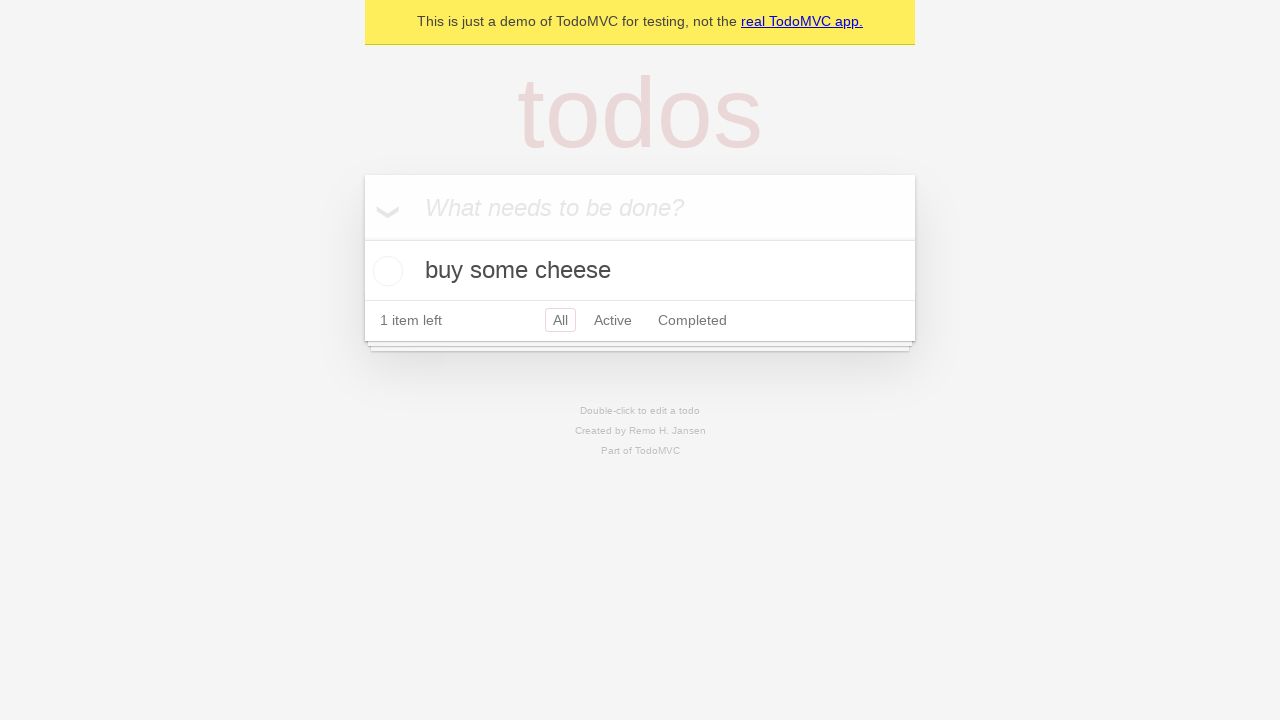

Filled new todo field with 'feed the cat' on internal:attr=[placeholder="What needs to be done?"i]
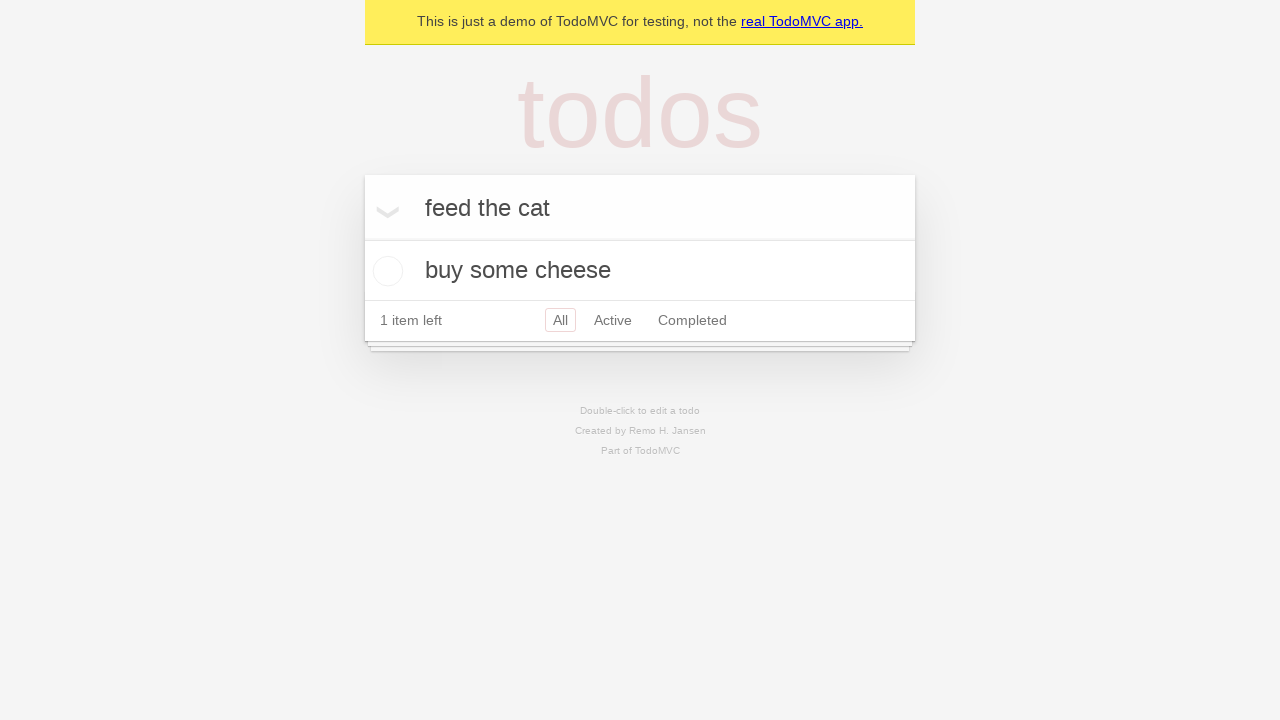

Pressed Enter to create second todo on internal:attr=[placeholder="What needs to be done?"i]
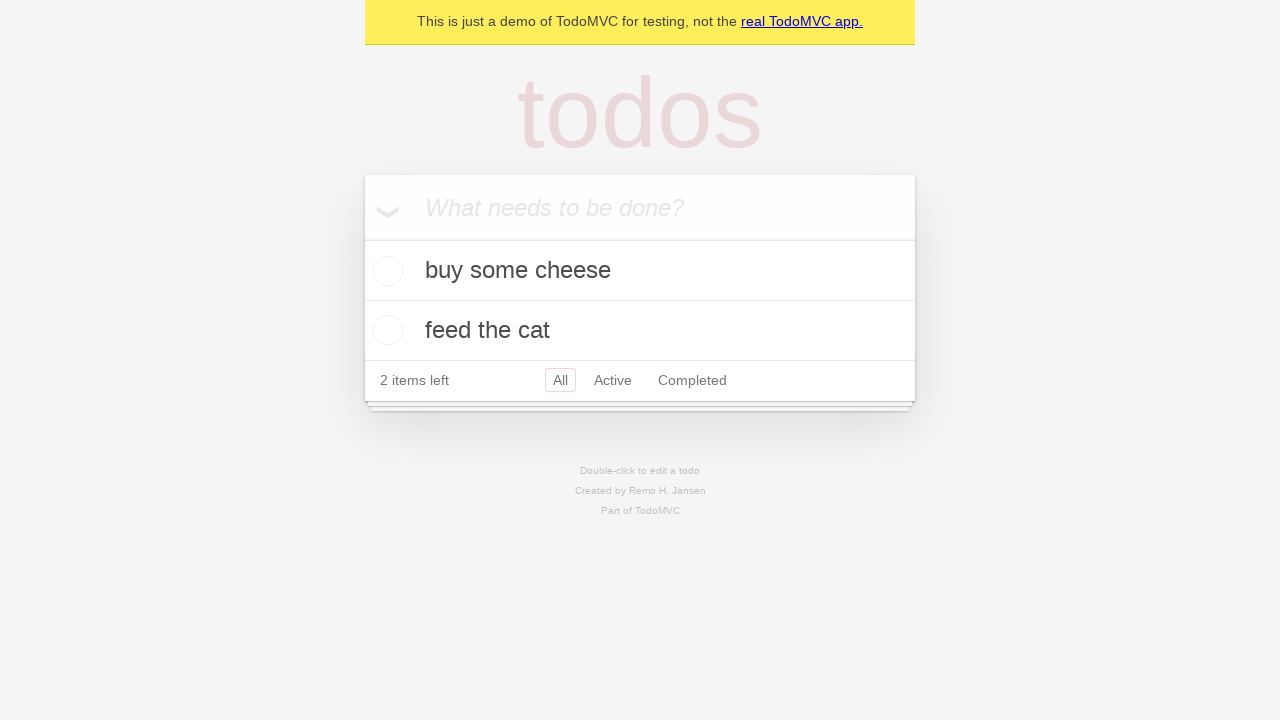

Filled new todo field with 'book a doctors appointment' on internal:attr=[placeholder="What needs to be done?"i]
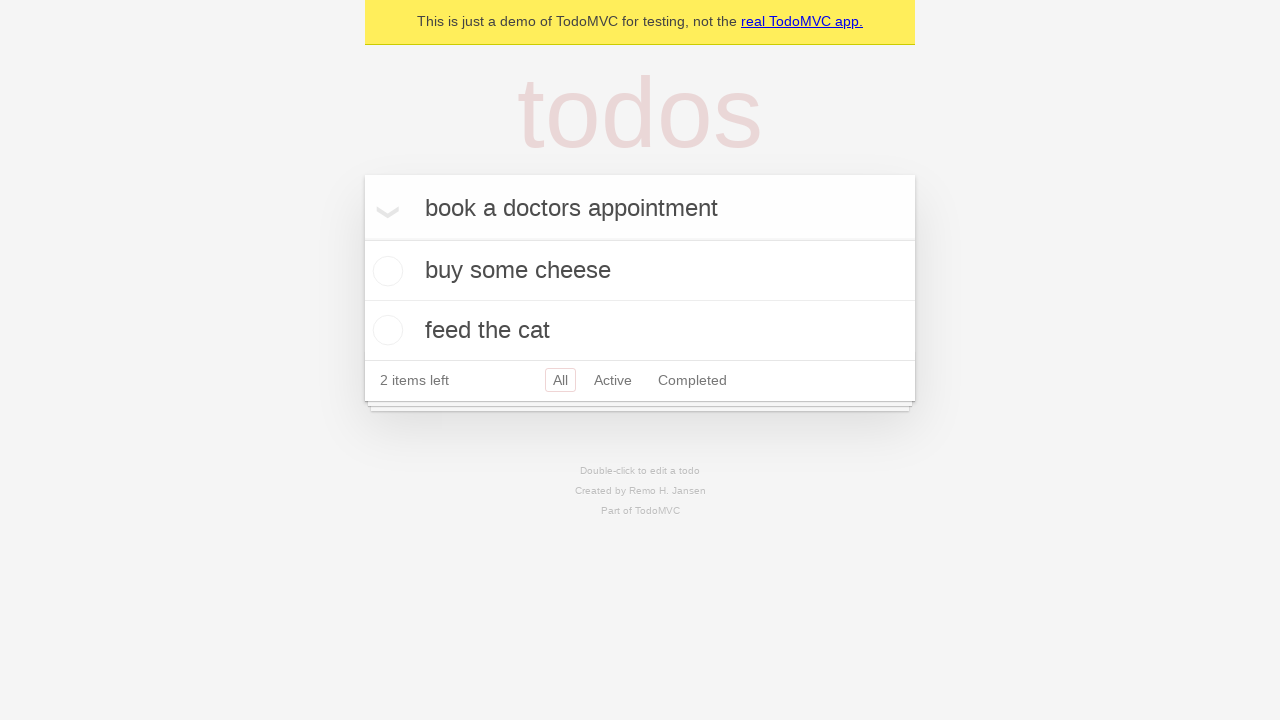

Pressed Enter to create third todo on internal:attr=[placeholder="What needs to be done?"i]
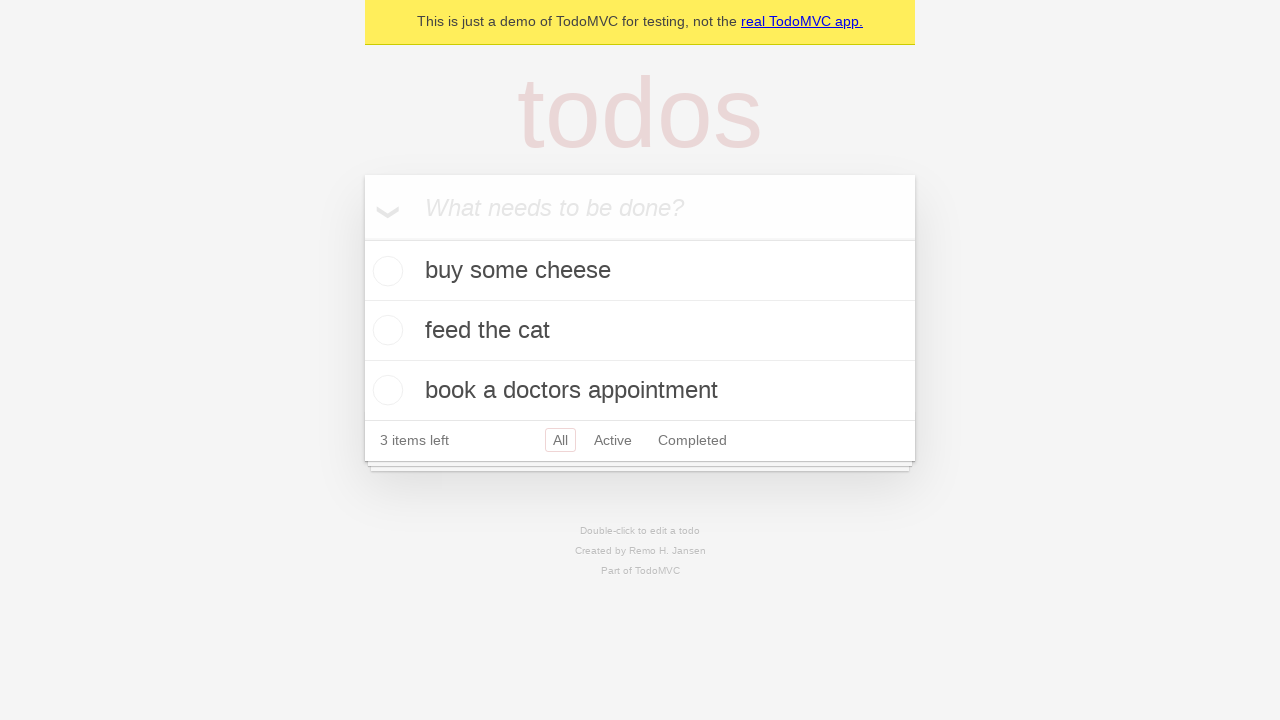

Checked 'Mark all as complete' checkbox to complete all todos at (362, 238) on internal:label="Mark all as complete"i
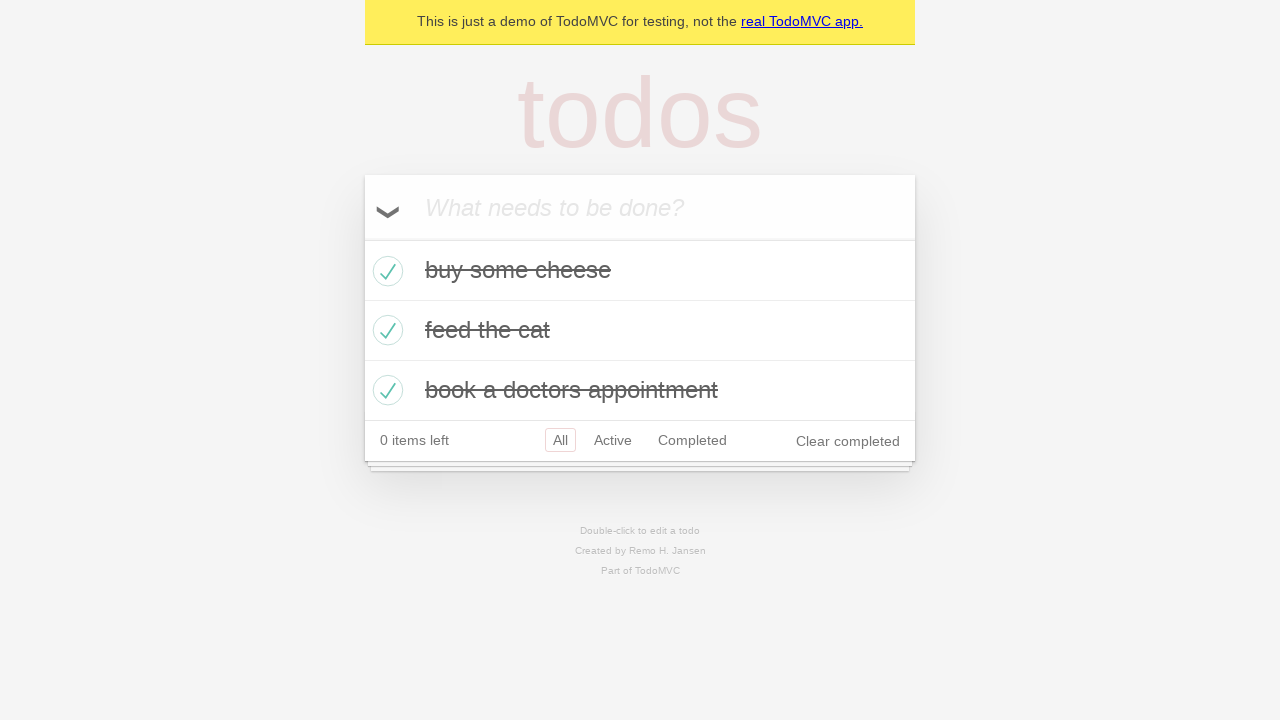

Unchecked the first todo item at (385, 271) on internal:testid=[data-testid="todo-item"s] >> nth=0 >> internal:role=checkbox
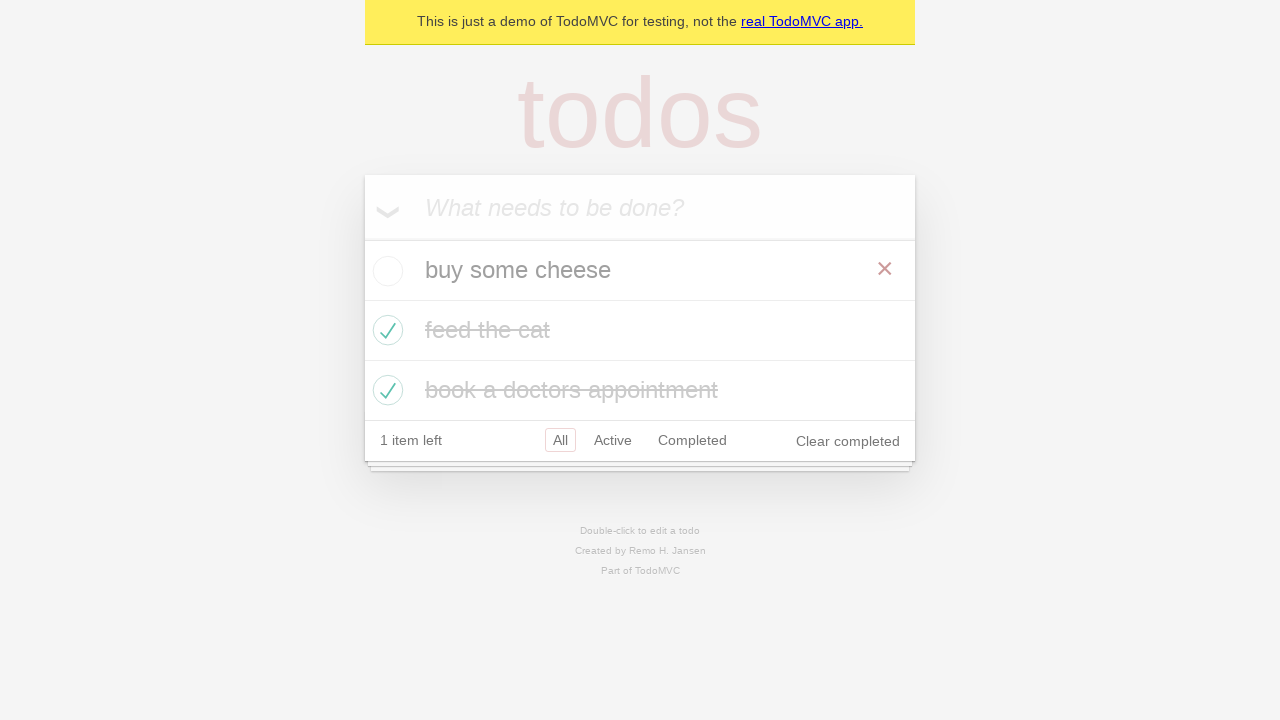

Checked the first todo item again at (385, 271) on internal:testid=[data-testid="todo-item"s] >> nth=0 >> internal:role=checkbox
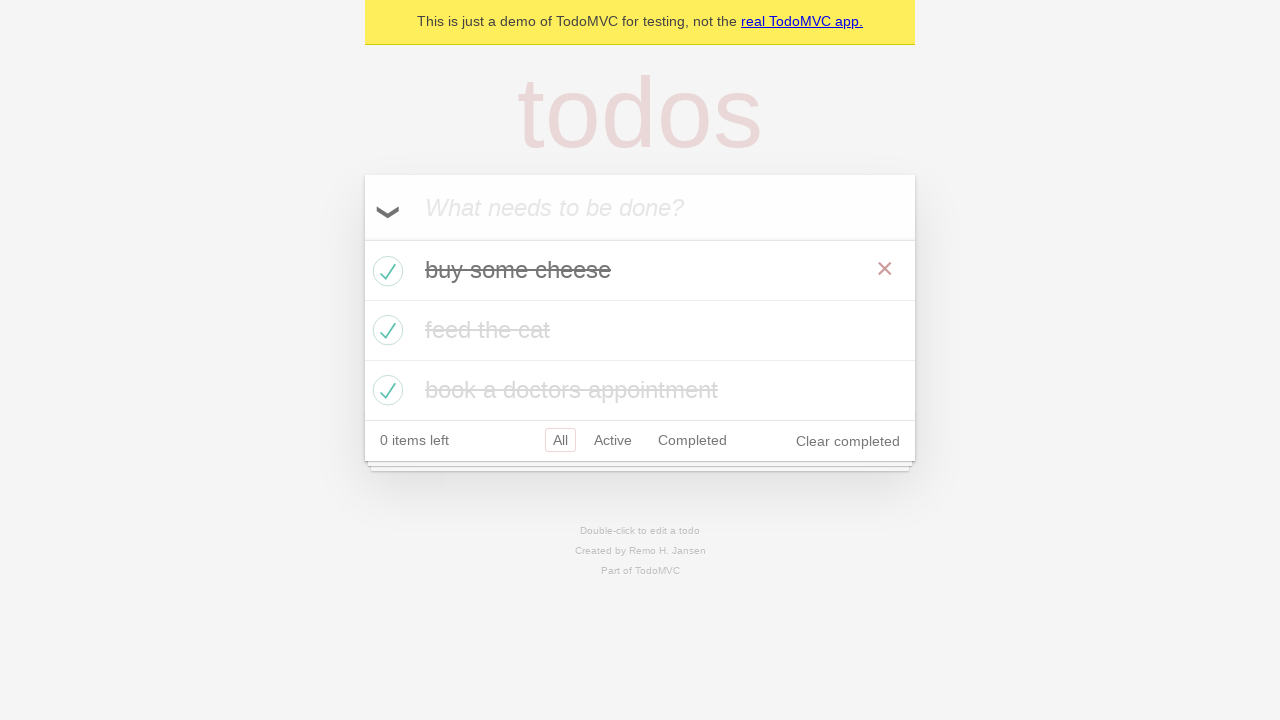

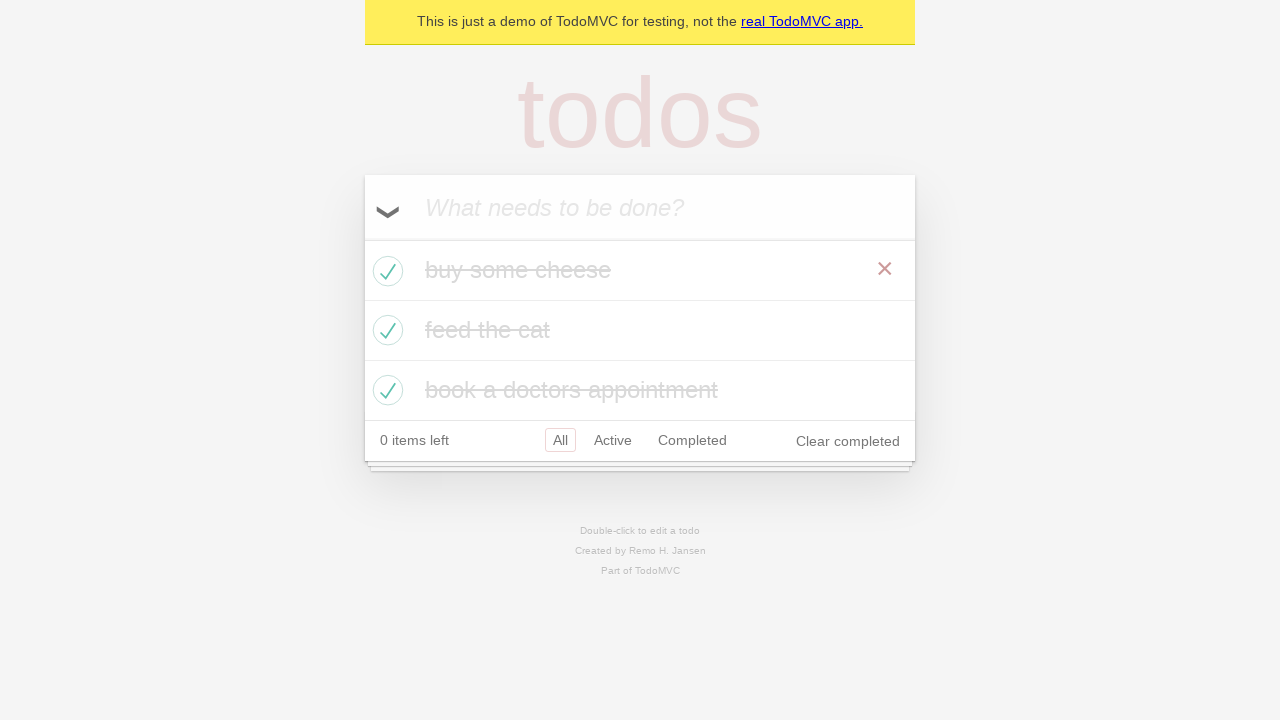